Uses Google Translate to translate a word by filling the input textarea and waiting for the translation result to appear

Starting URL: https://translate.google.co.uz/?hl=uz&sl=en&tl=ru&op=translate

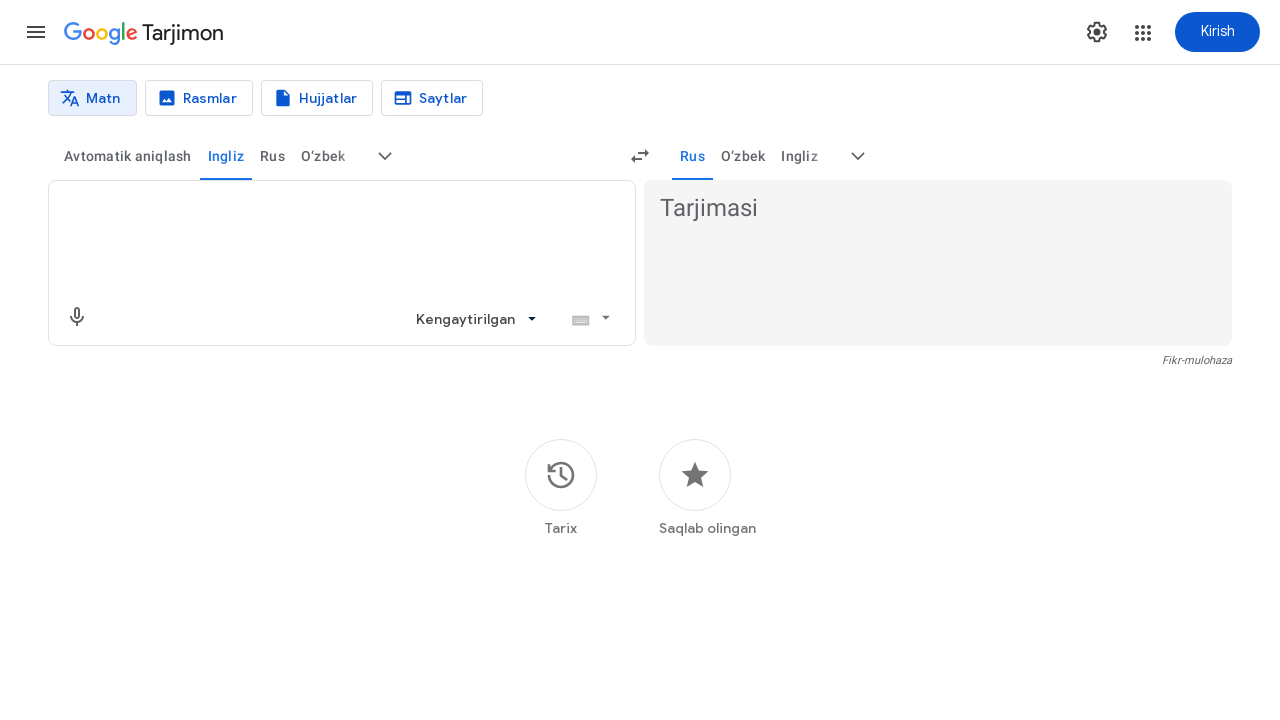

Filled translation input textarea with 'hello' on textarea
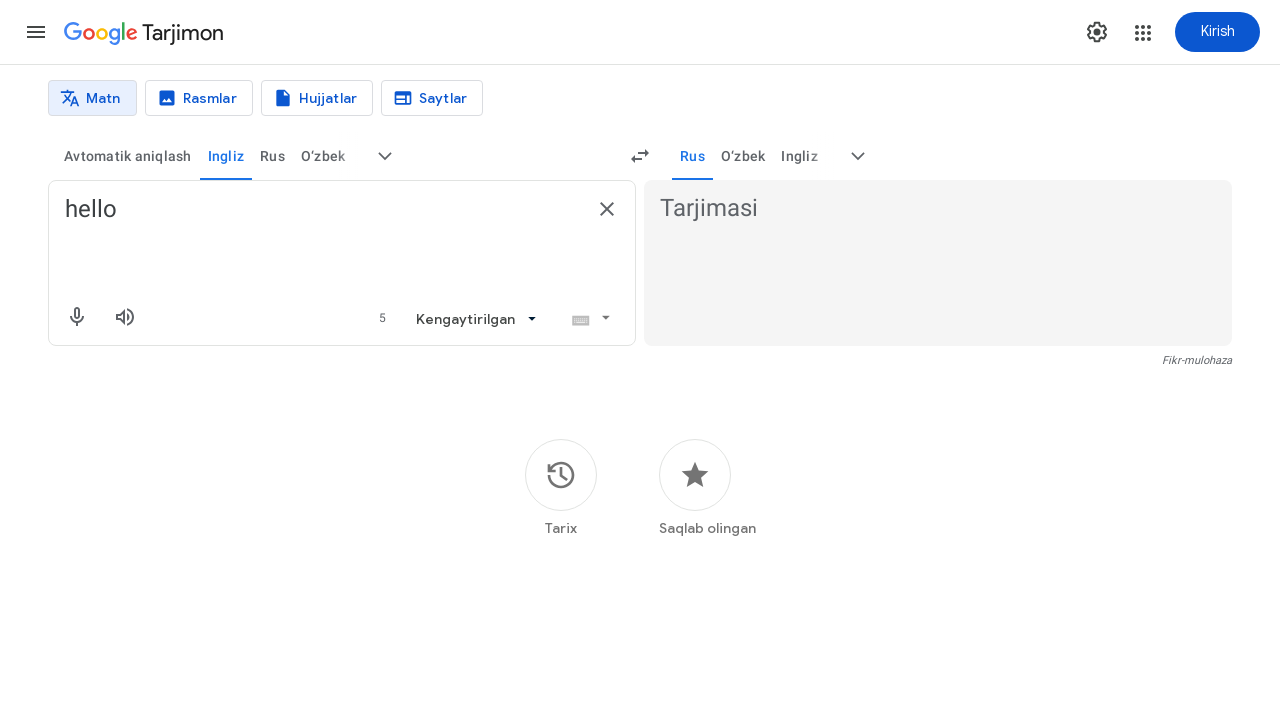

Translation result appeared on the page
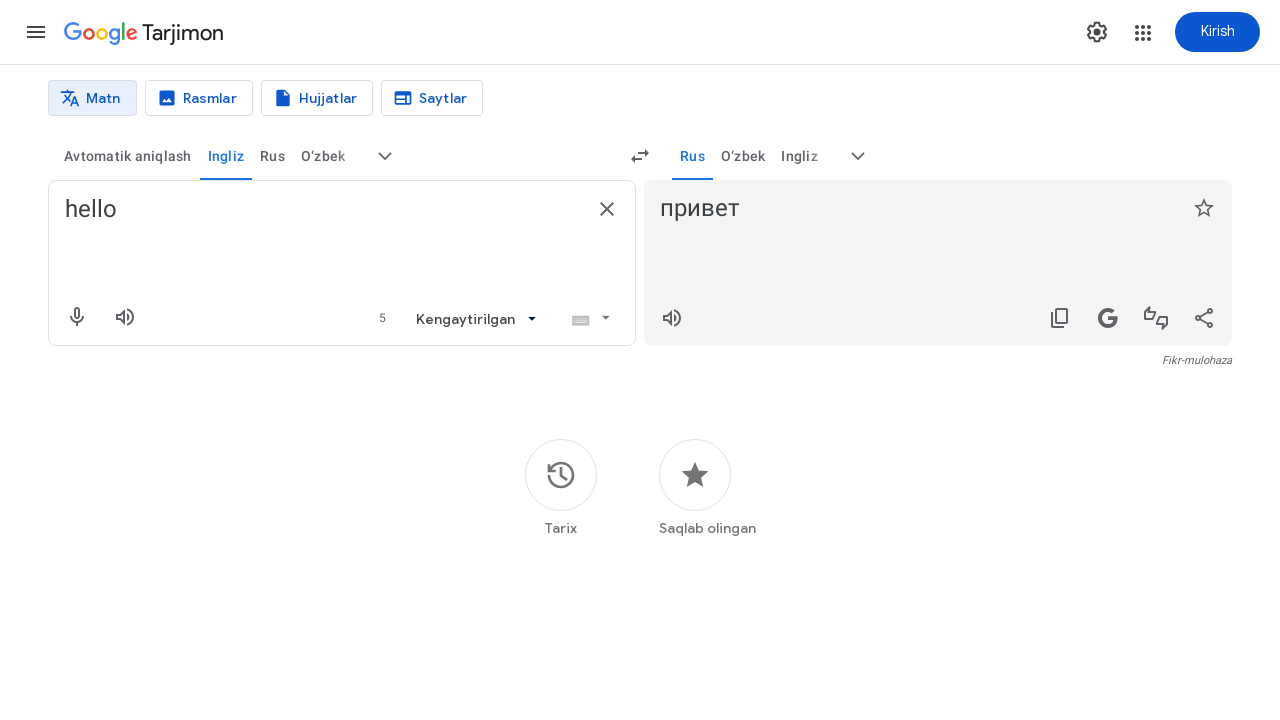

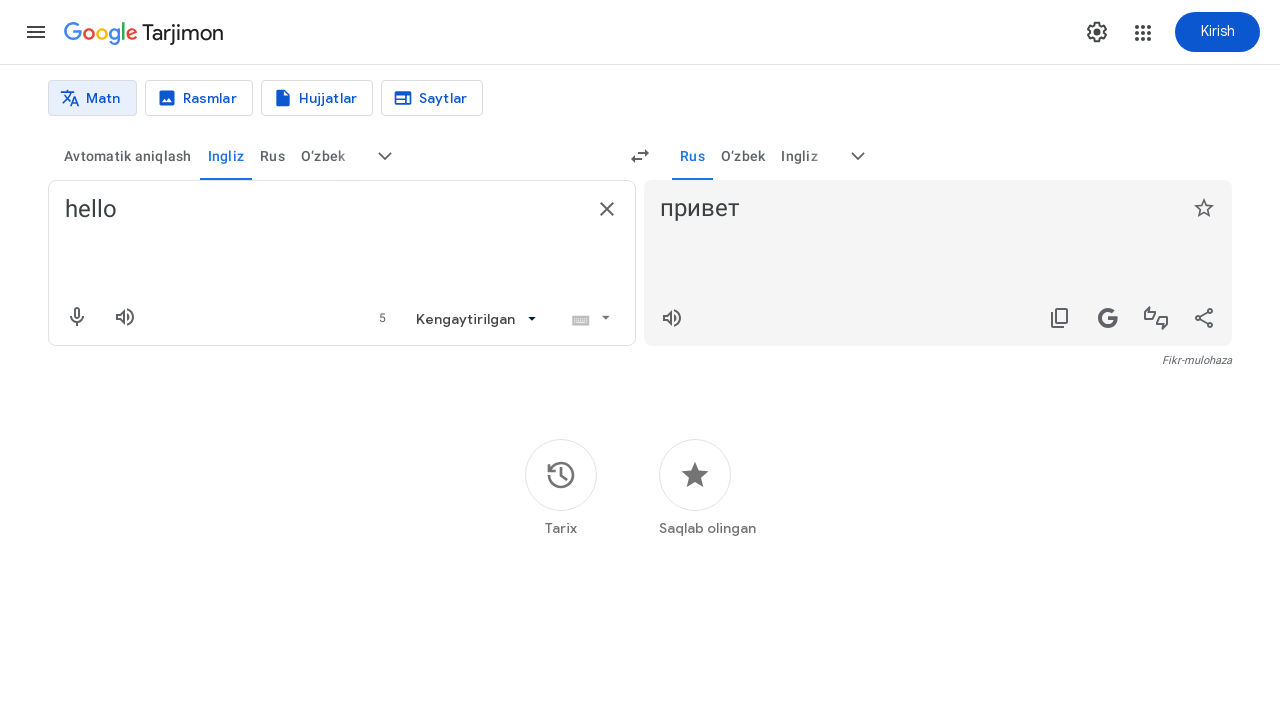